Tests radio button selection by finding all radio buttons with name 'lang' and clicking the one with value 'python'

Starting URL: http://seleniumpractise.blogspot.com/2016/08/how-to-automate-radio-button-in.html

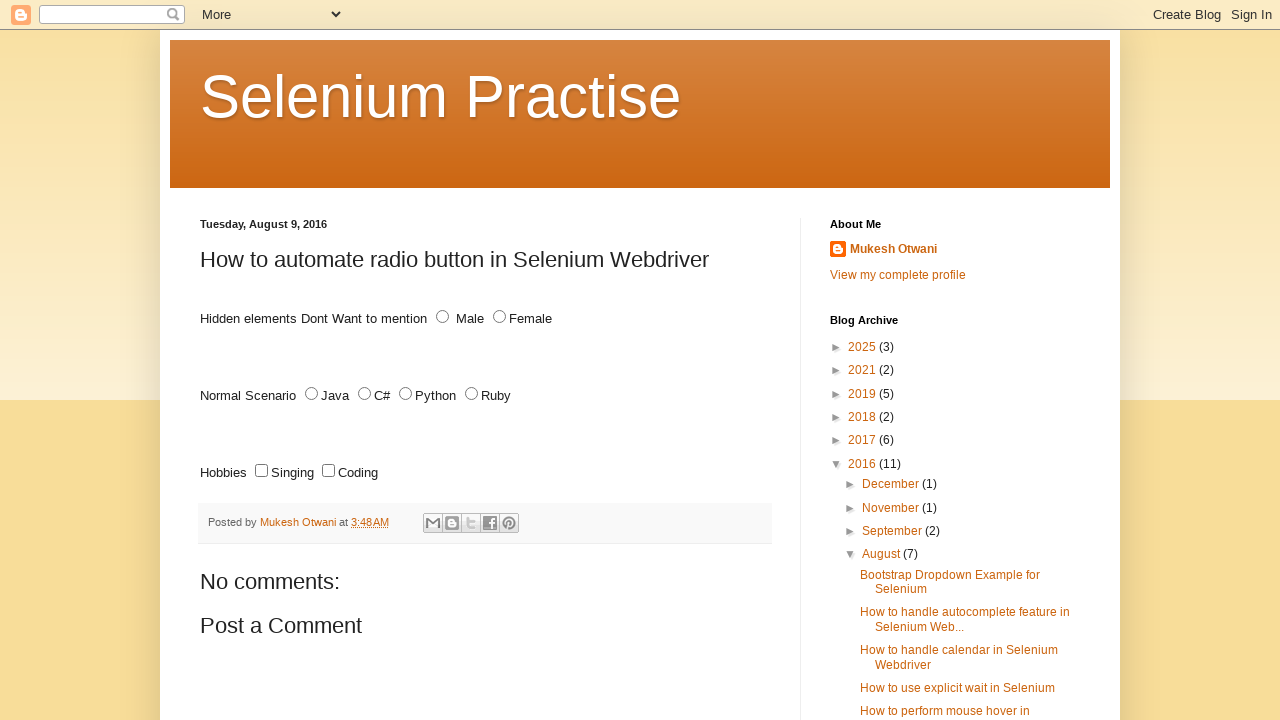

Waited for radio buttons with name 'lang' to be present
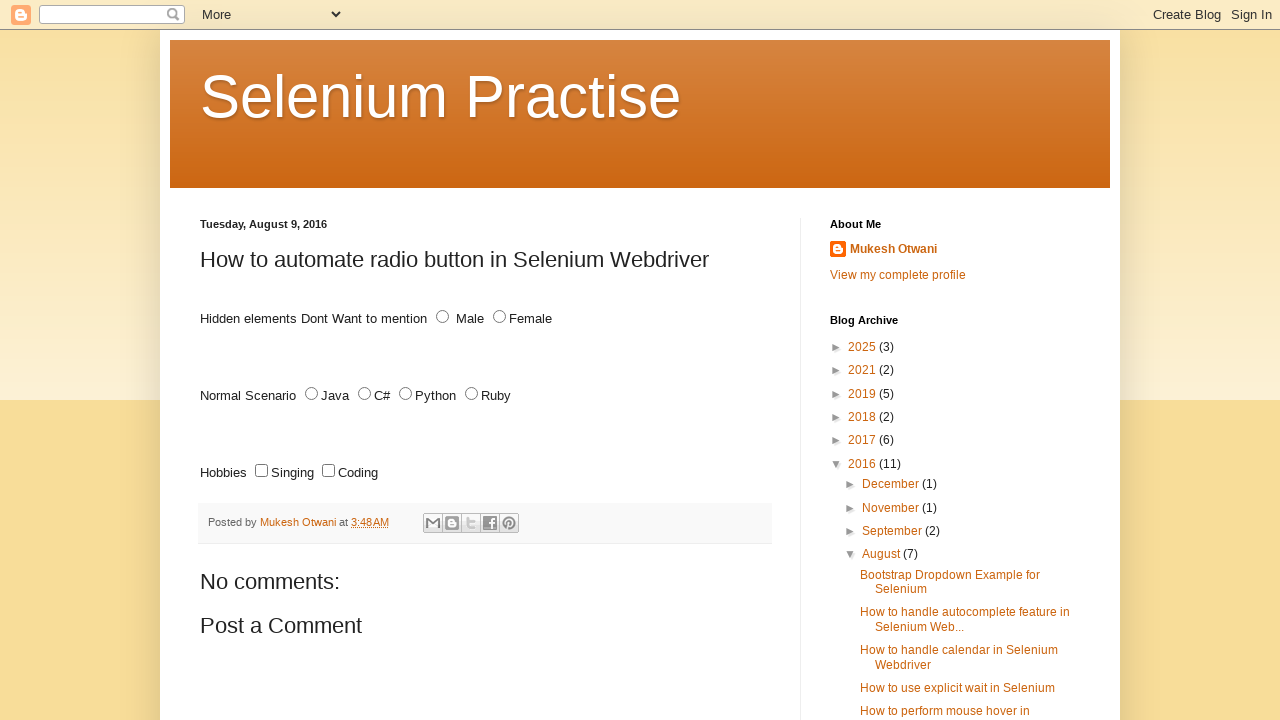

Located all radio buttons with name 'lang'
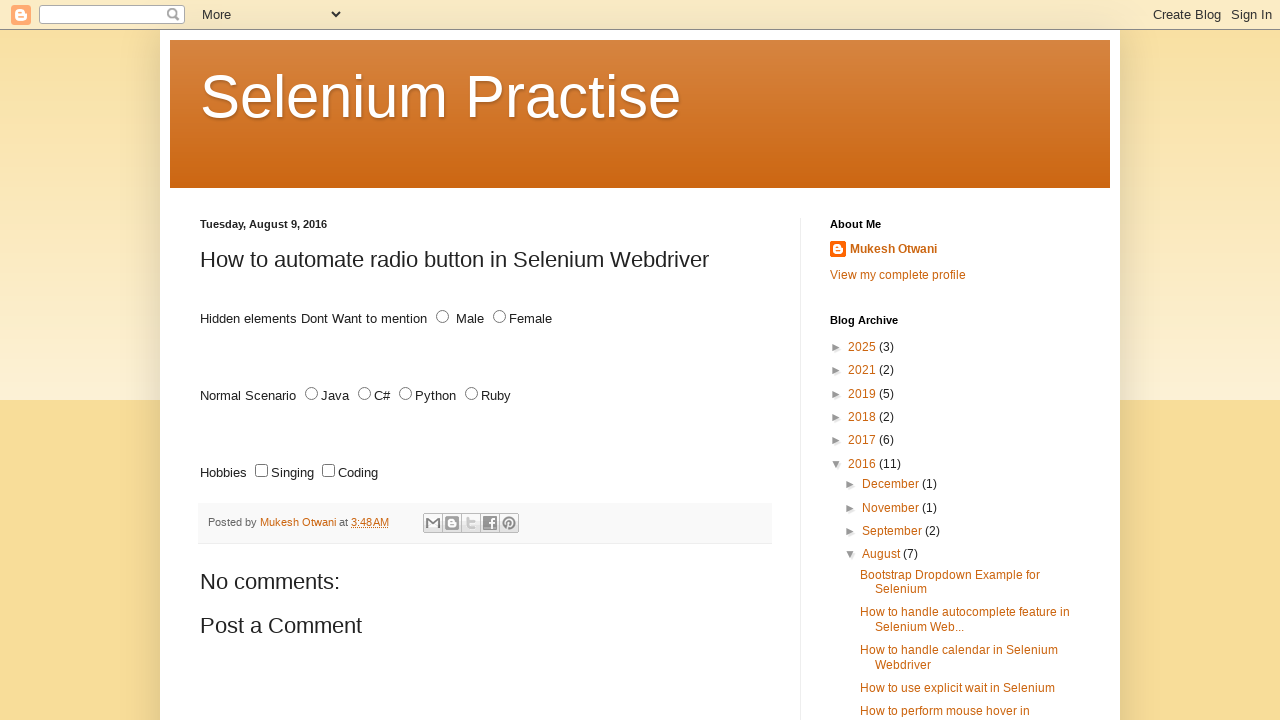

Found 4 radio buttons
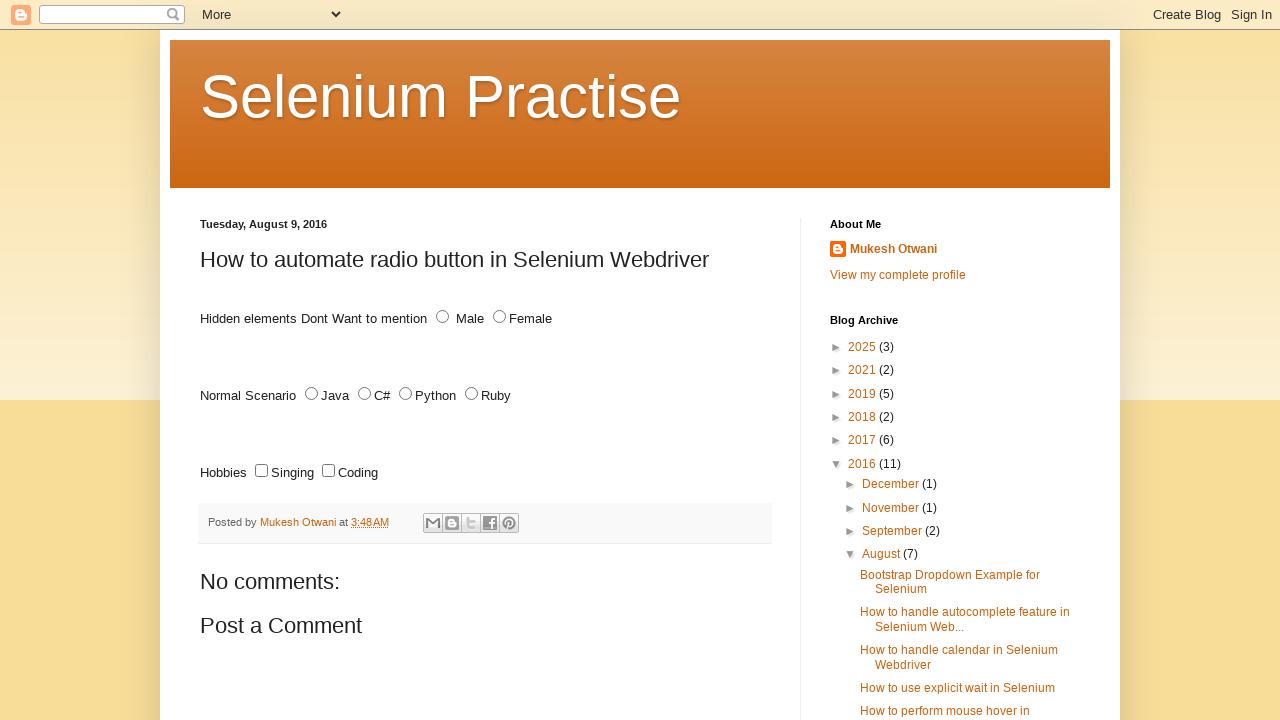

Retrieved value attribute from radio button 0: 'JAVA'
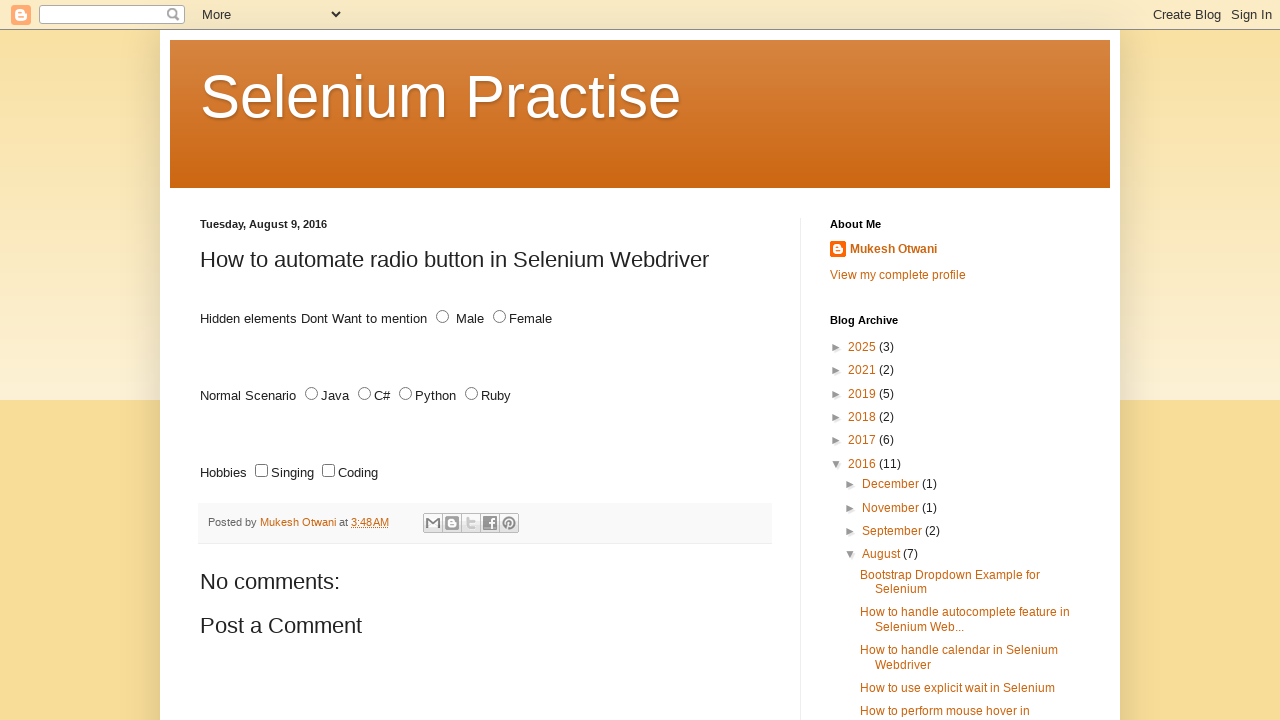

Retrieved value attribute from radio button 1: 'C#'
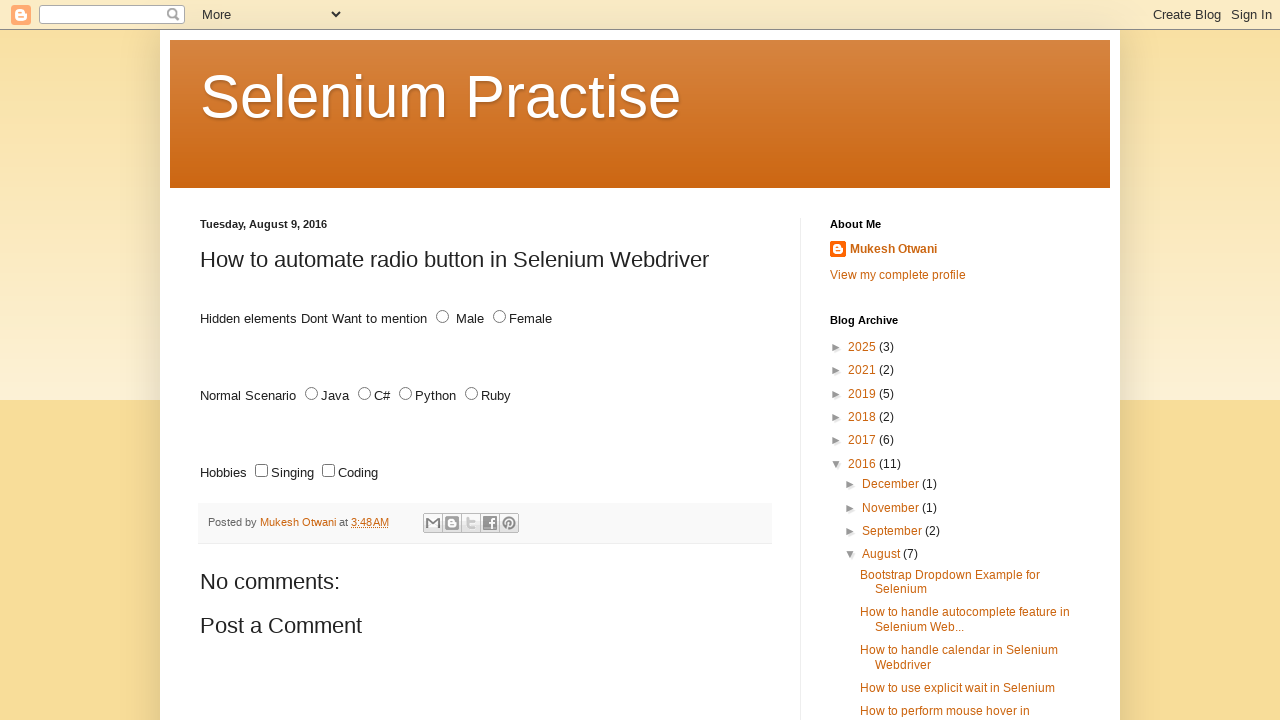

Retrieved value attribute from radio button 2: 'PYTHON'
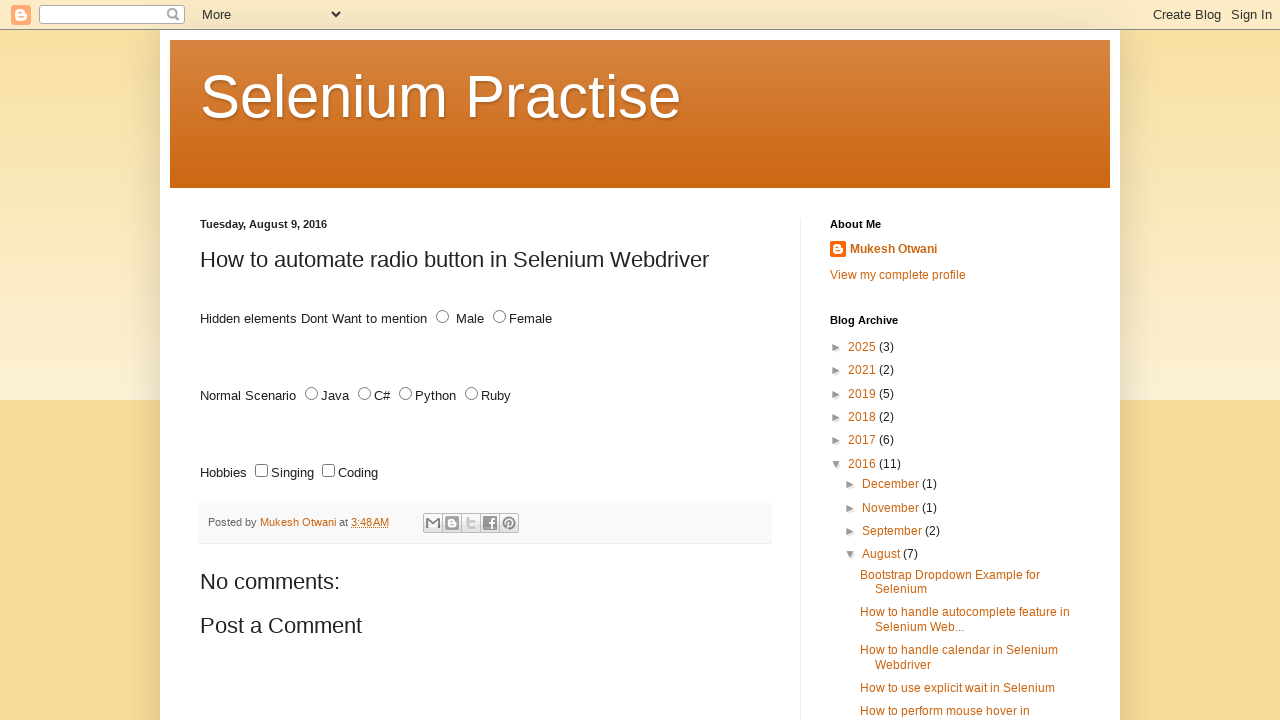

Clicked radio button with value 'python' at (406, 394) on input[name='lang'][type='radio'] >> nth=2
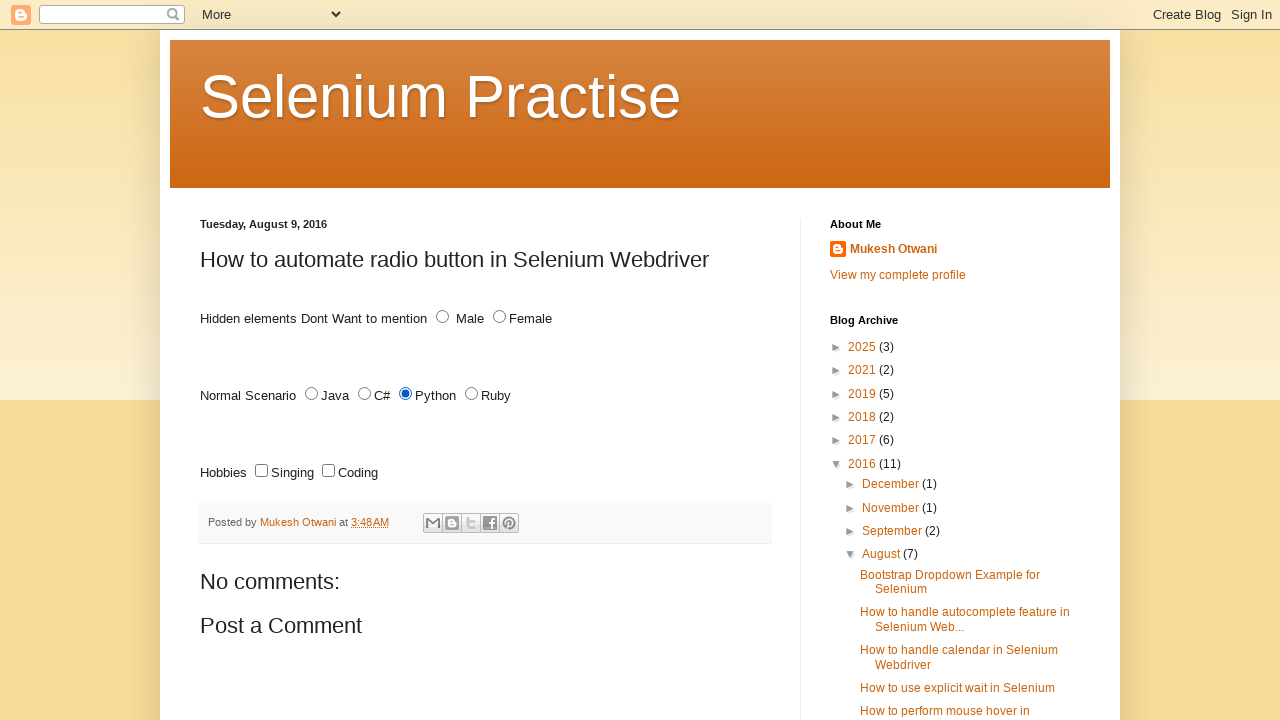

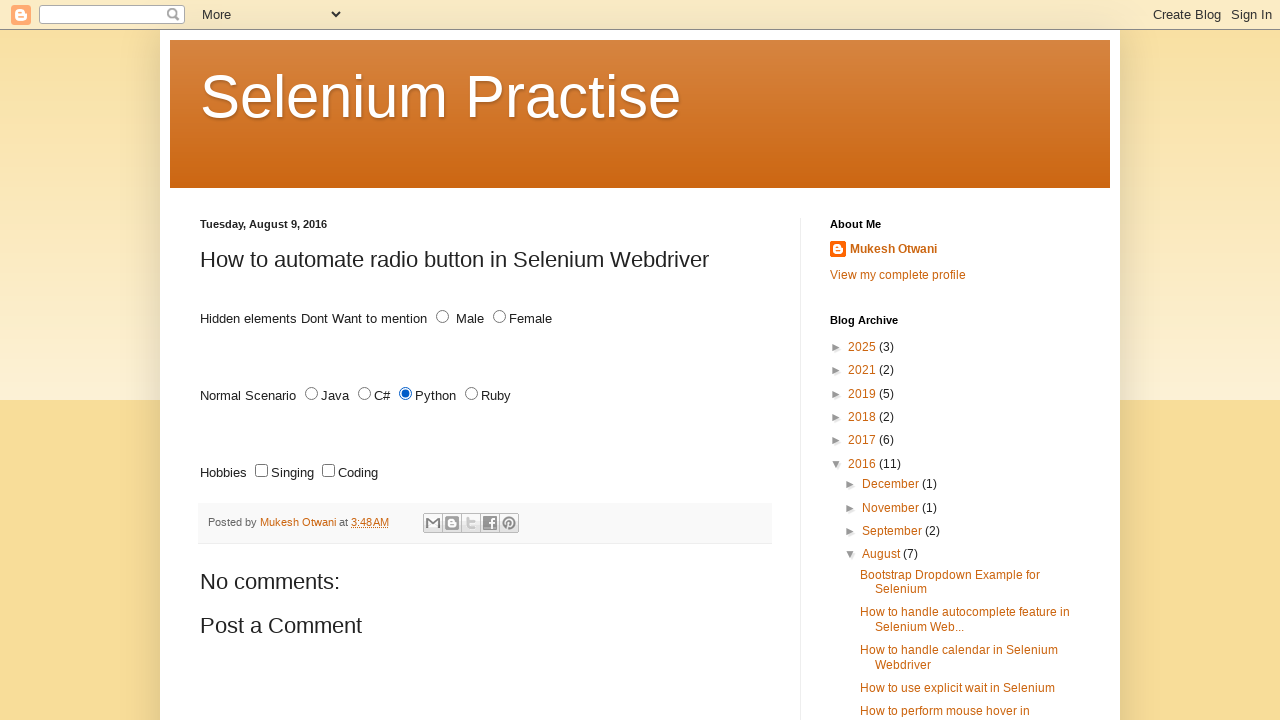